Tests alert box handling by clicking a button to trigger an alert and then accepting it

Starting URL: https://demoqa.com/alerts

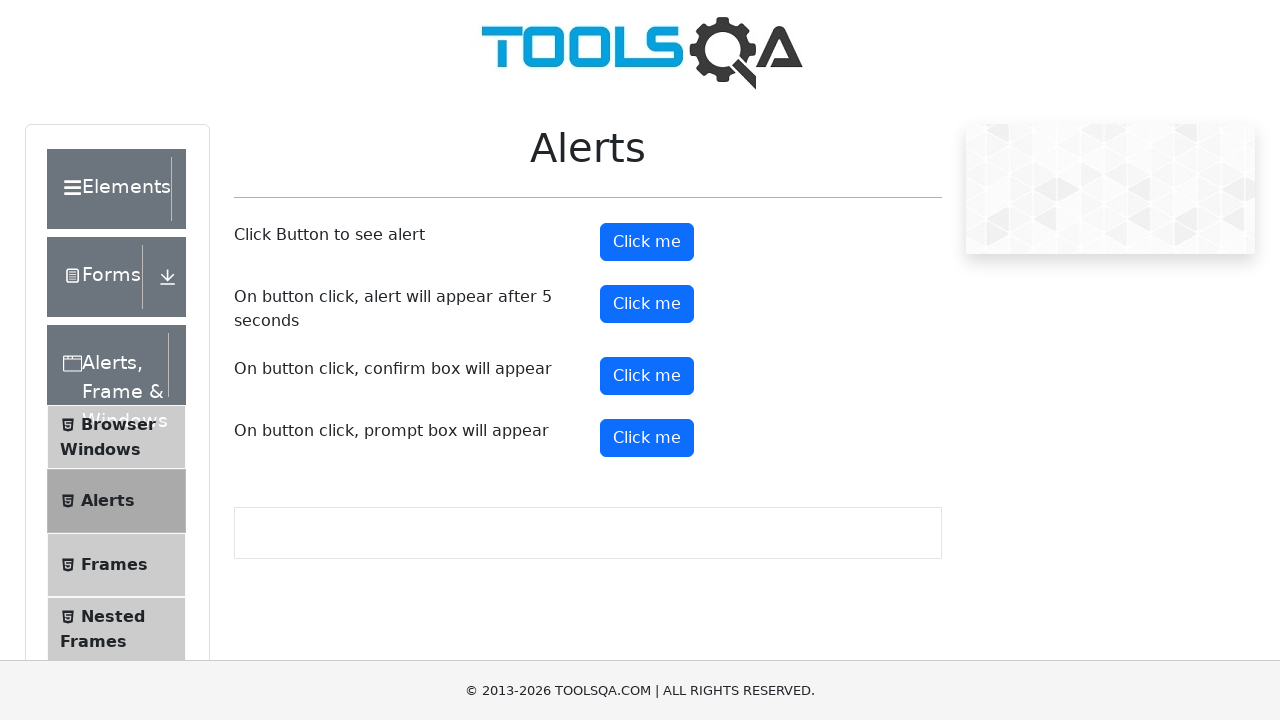

Clicked alert button to trigger alert box at (647, 242) on #alertButton
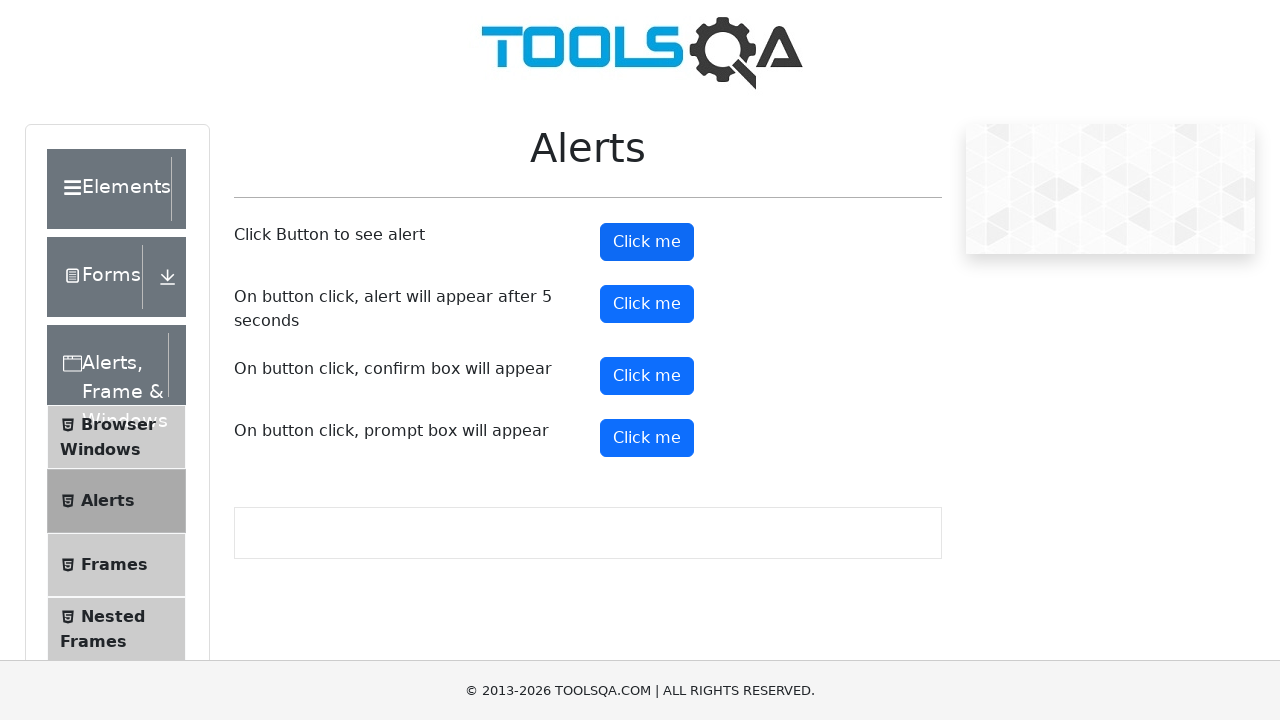

Set up dialog handler to accept alert
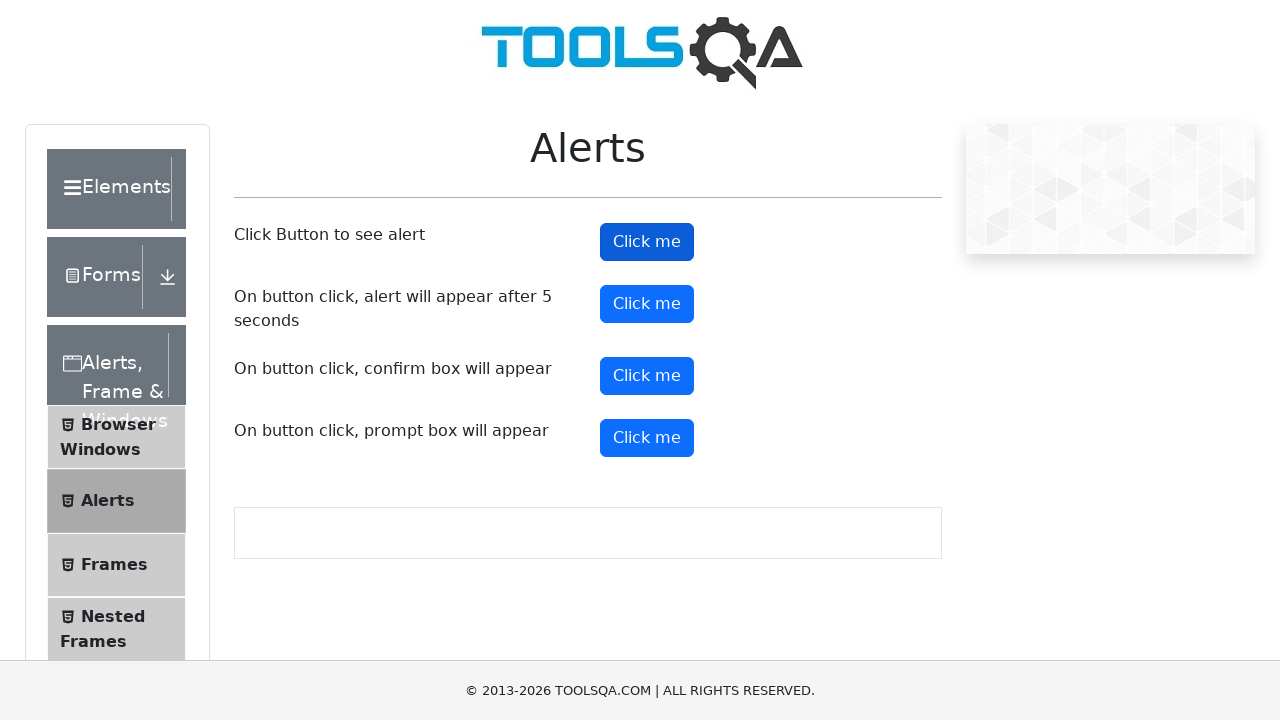

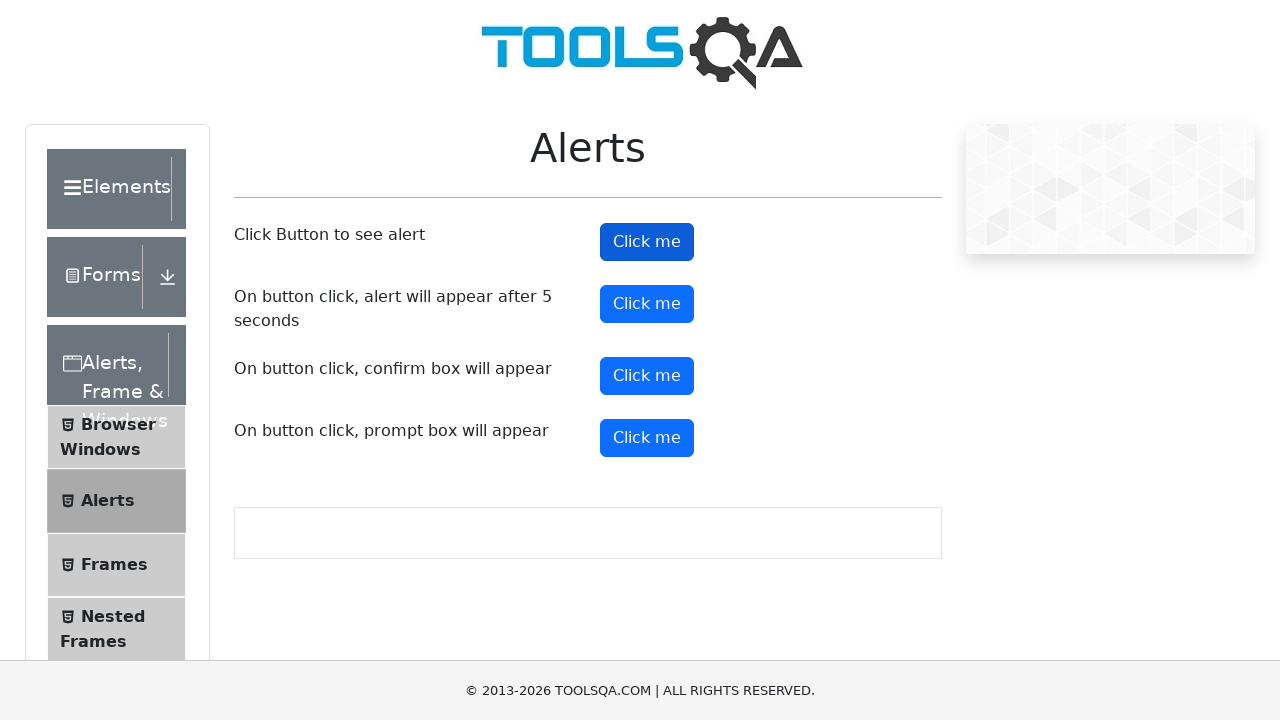